Tests the isSelected functionality by navigating to a test page and checking if a specific radio button element is selected

Starting URL: http://omayo.blogspot.com/

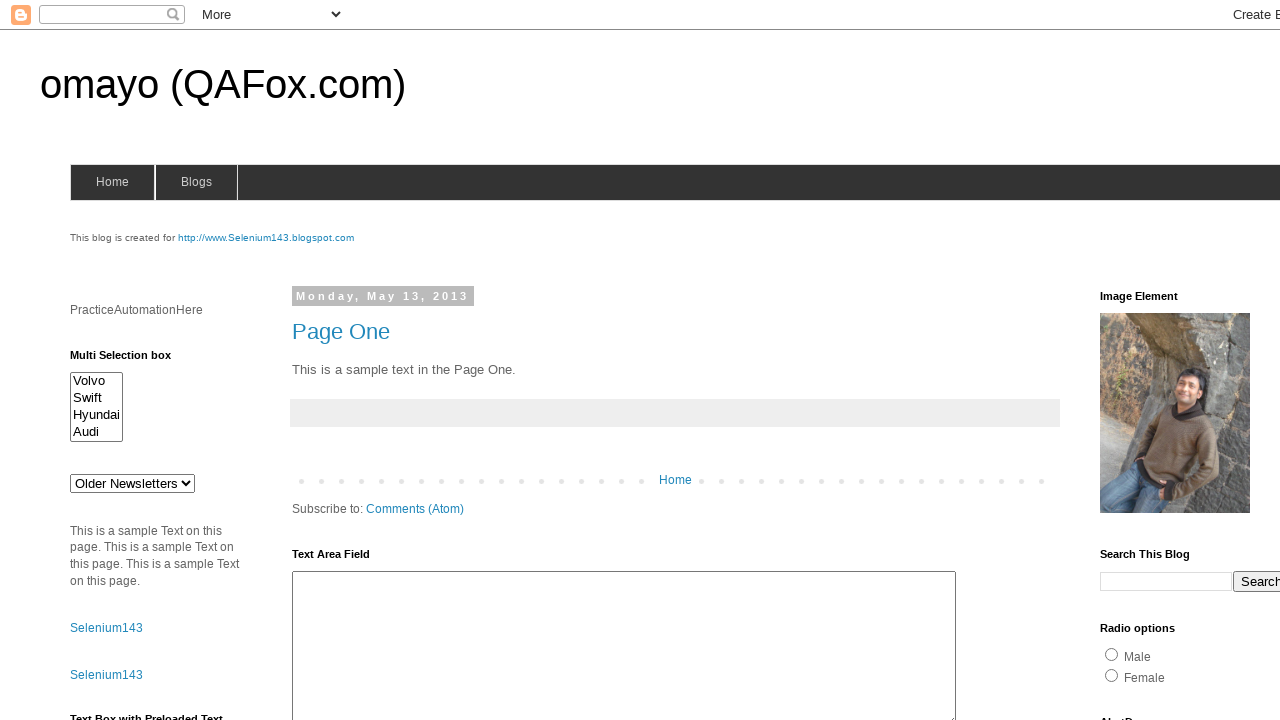

Navigated to http://omayo.blogspot.com/
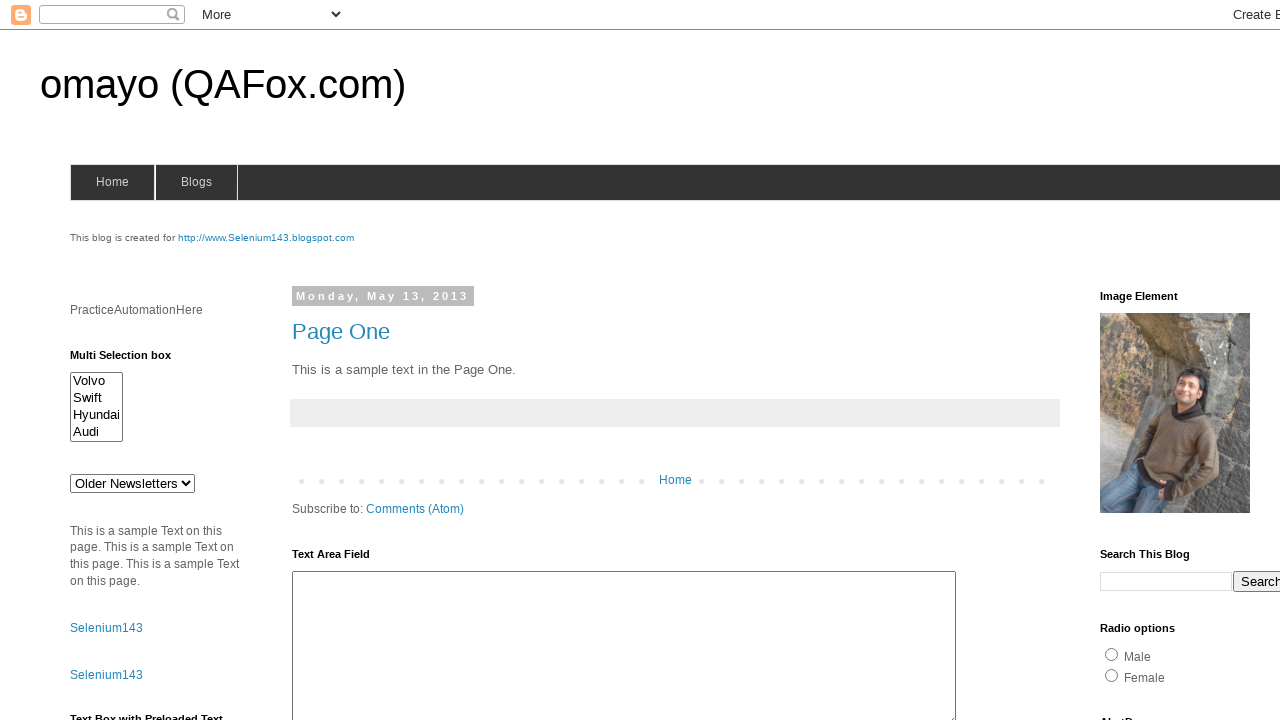

Checked if radio button with id 'radio2' is selected
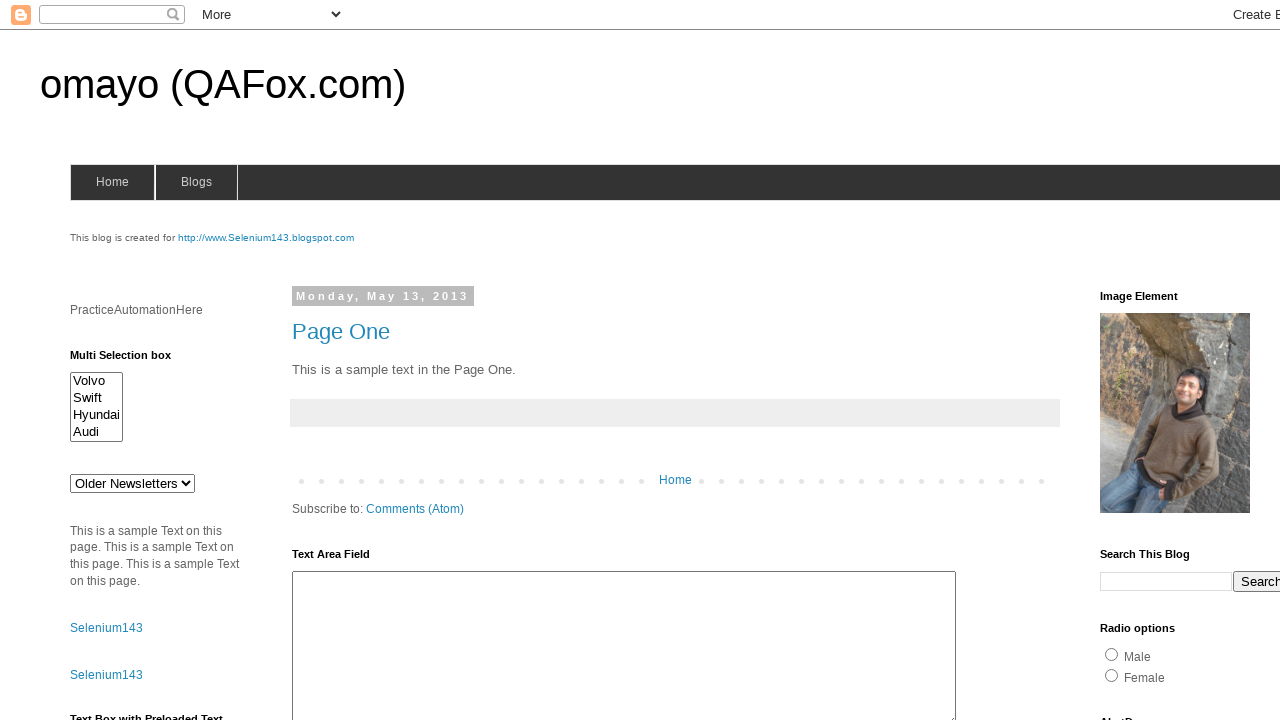

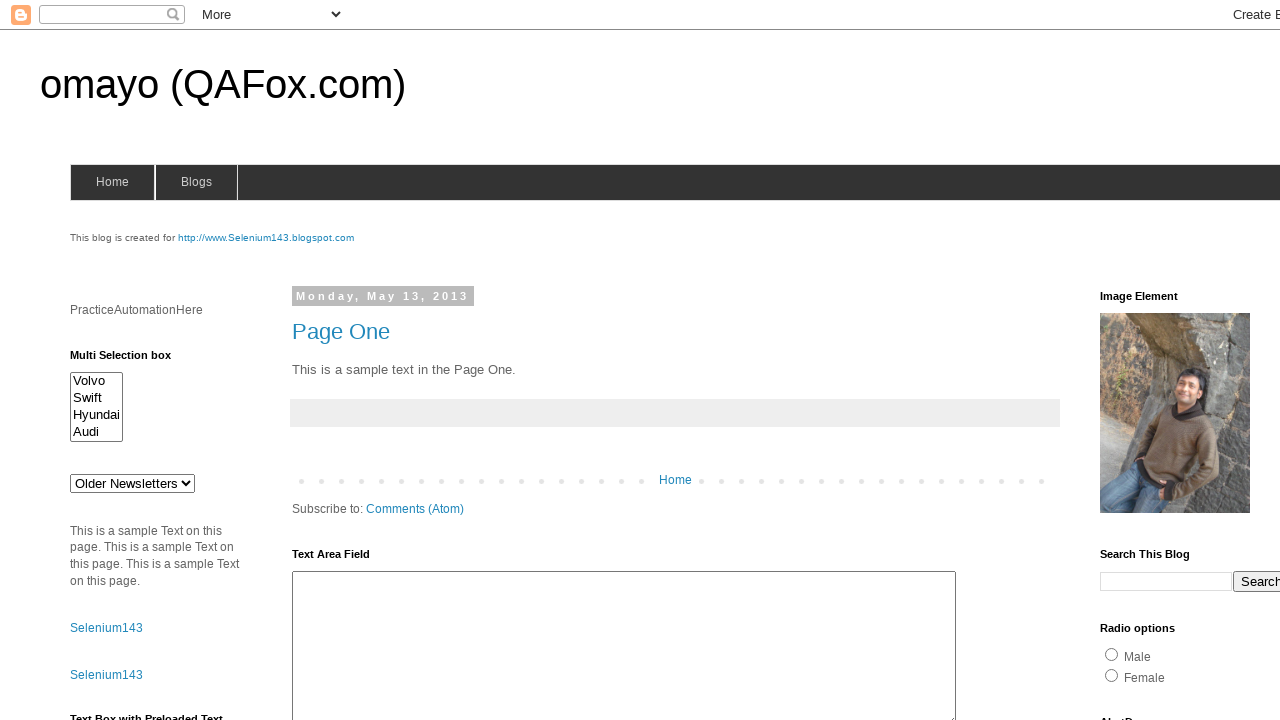